Tests selecting an option from a dropdown menu and verifying the selection

Starting URL: https://the-internet.herokuapp.com/dropdown

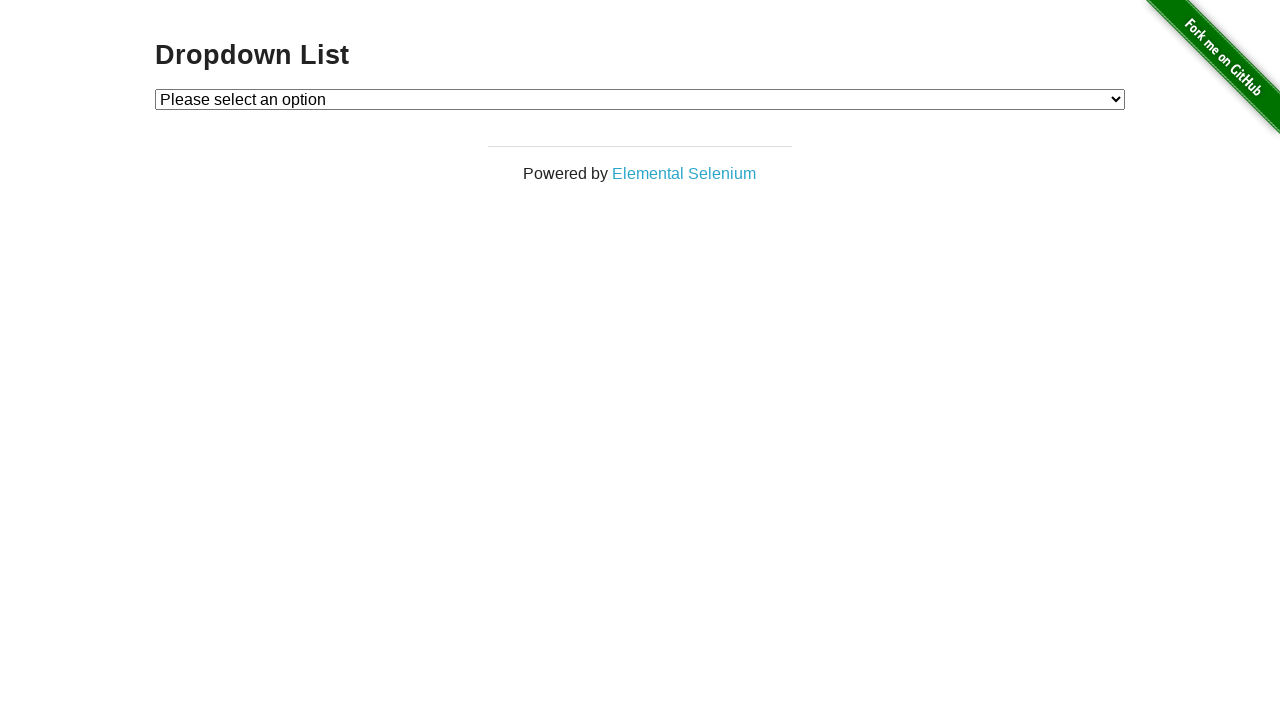

Selected 'Option 1' from the dropdown menu on #dropdown
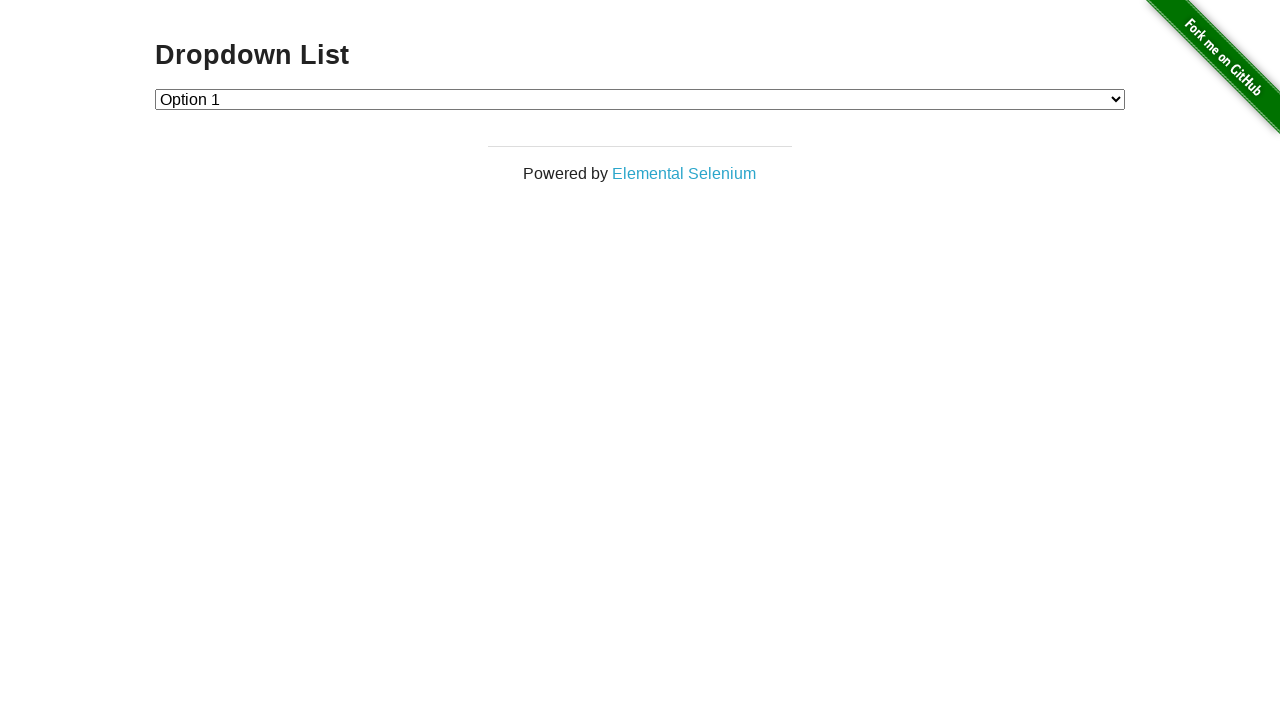

Retrieved the selected dropdown value
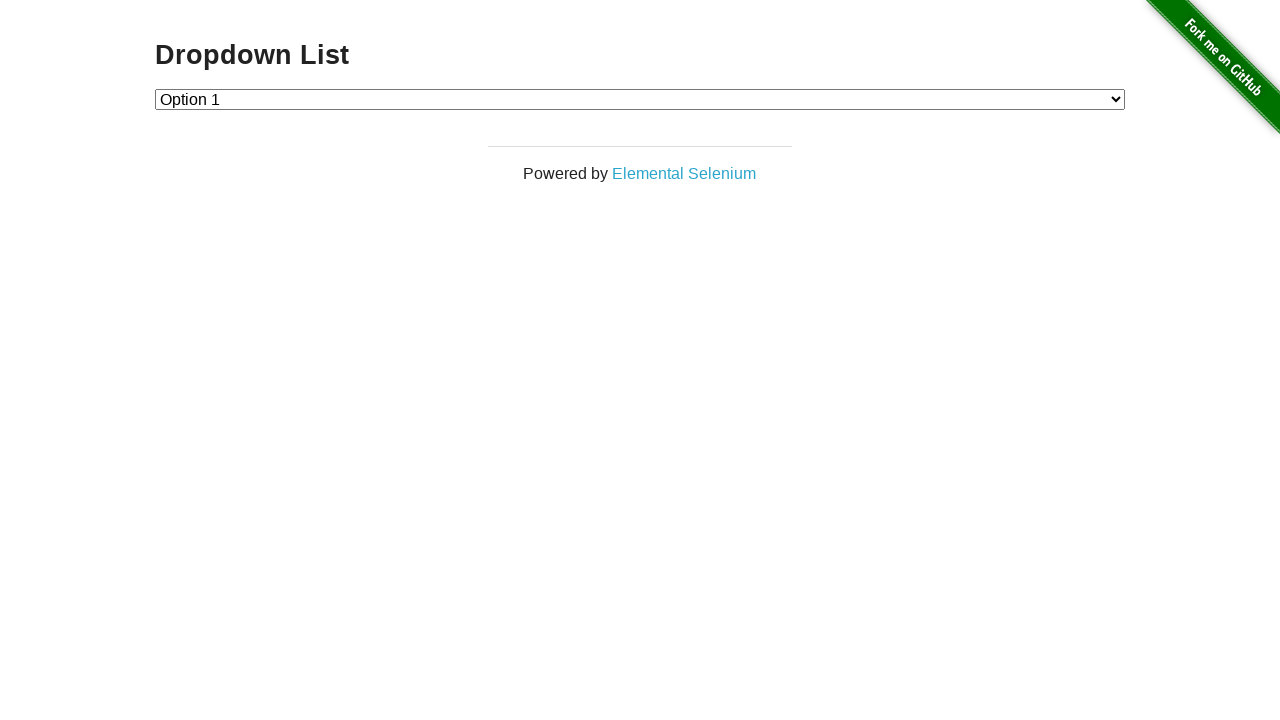

Verified that the selected option value is '1' (Option 1)
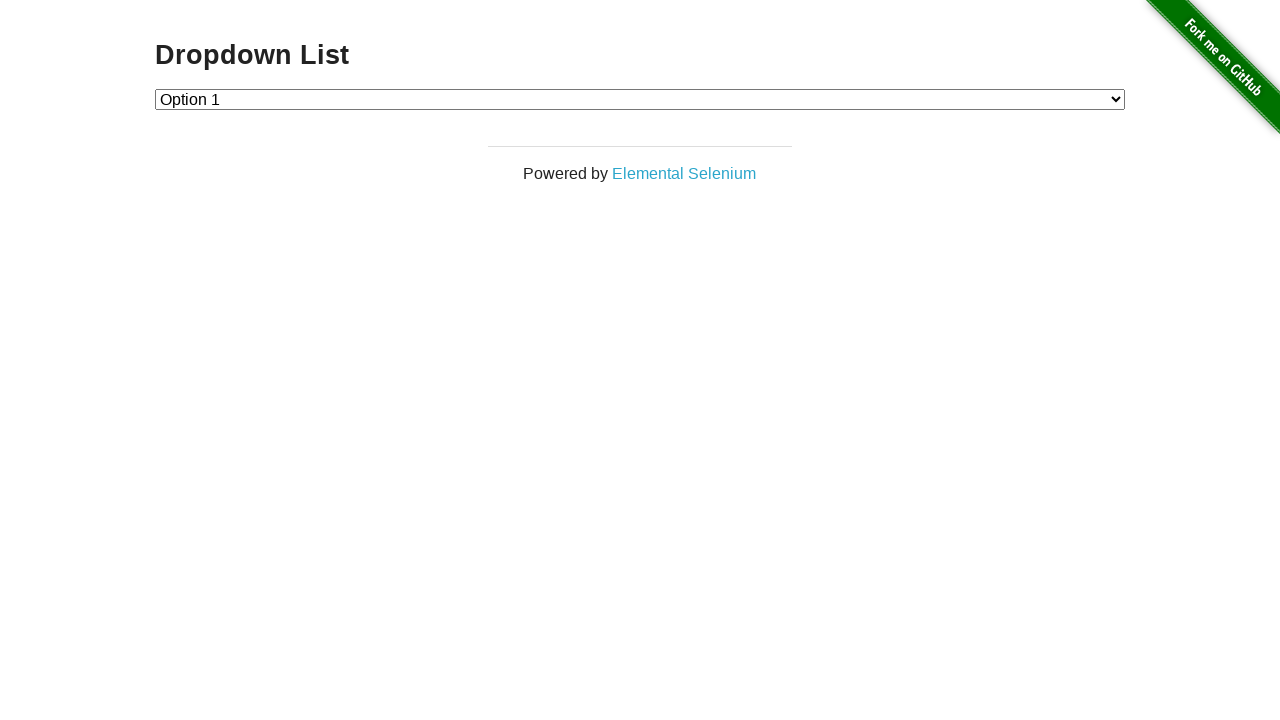

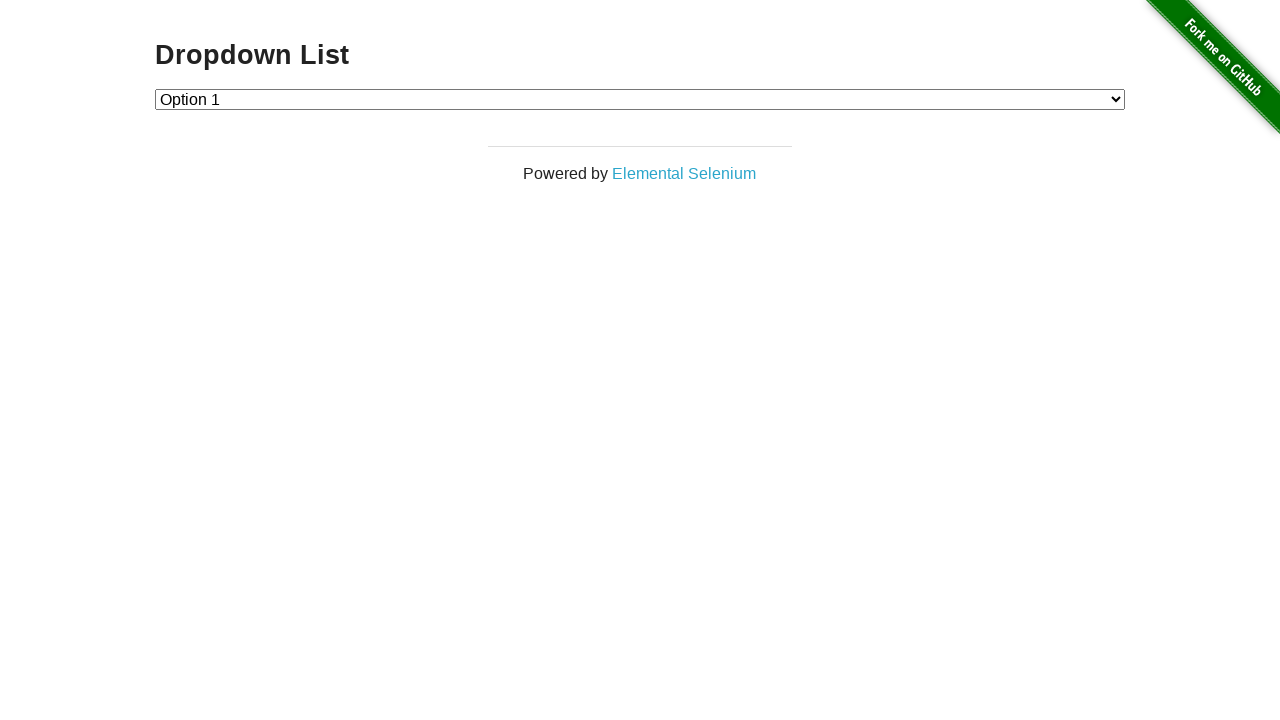